Searches for an IOC on MetaDefender OPSWAT by typing the query and pressing enter

Starting URL: https://metadefender.opswat.com/

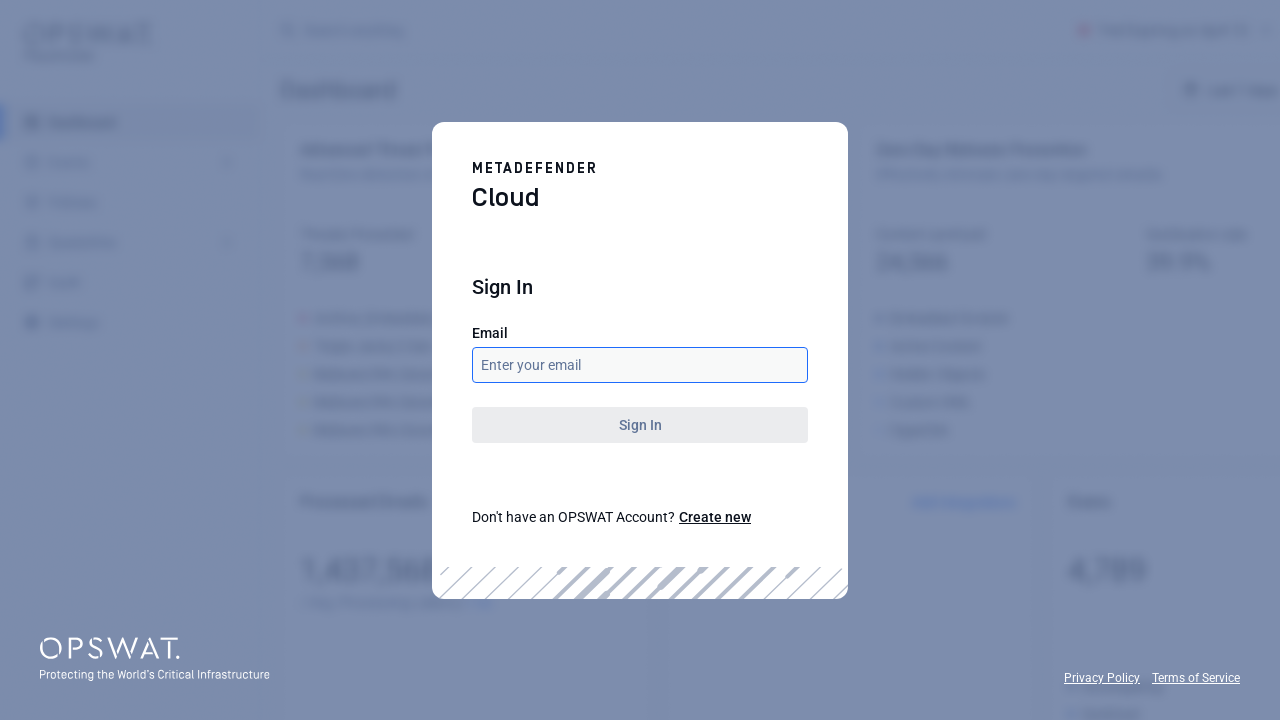

Navigated to MetaDefender OPSWAT homepage
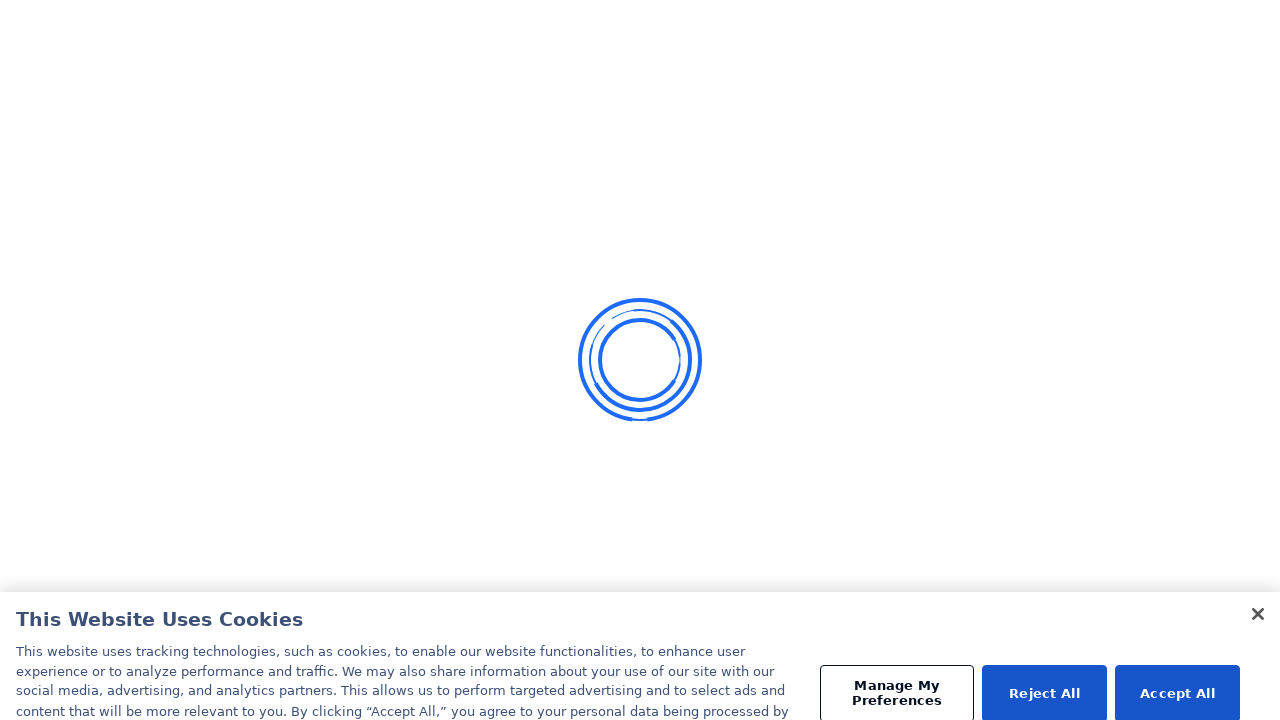

Typed IOC query '192.168.1.100' into search field
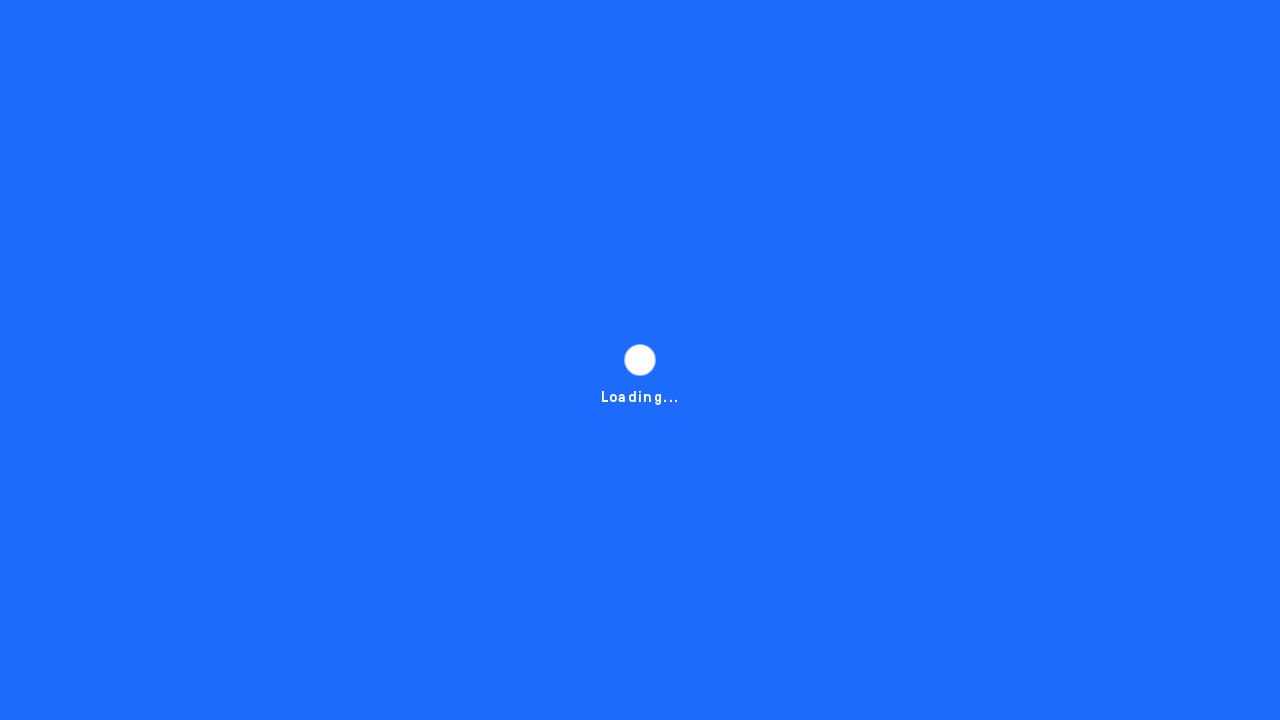

Pressed Enter to search for IOC on MetaDefender
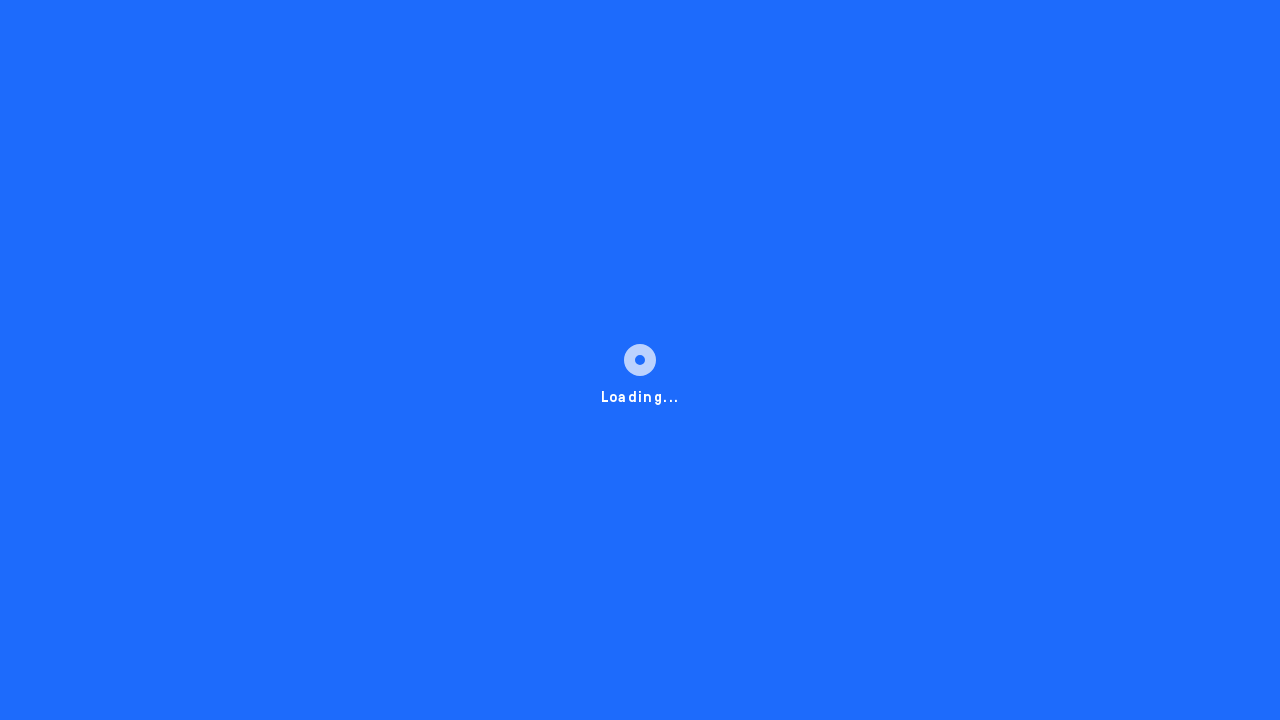

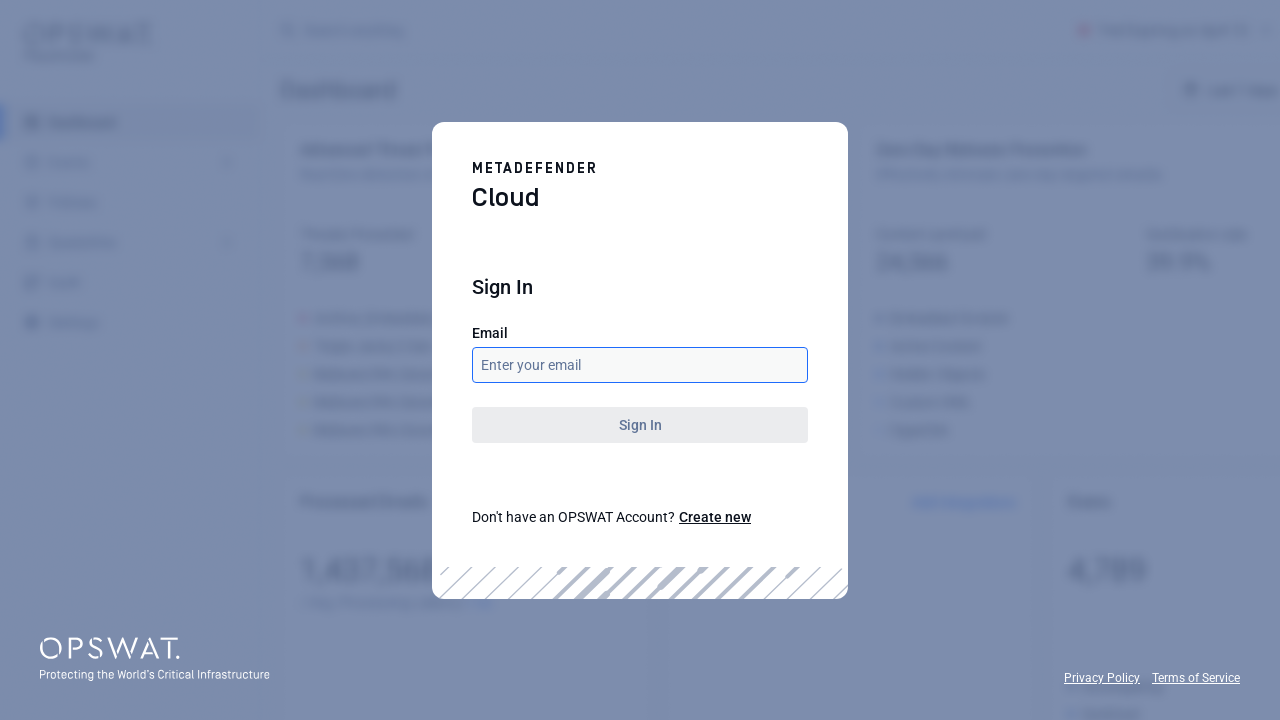